Tests login form validation when password field is empty but username is provided, verifying the password required error message

Starting URL: https://www.saucedemo.com/

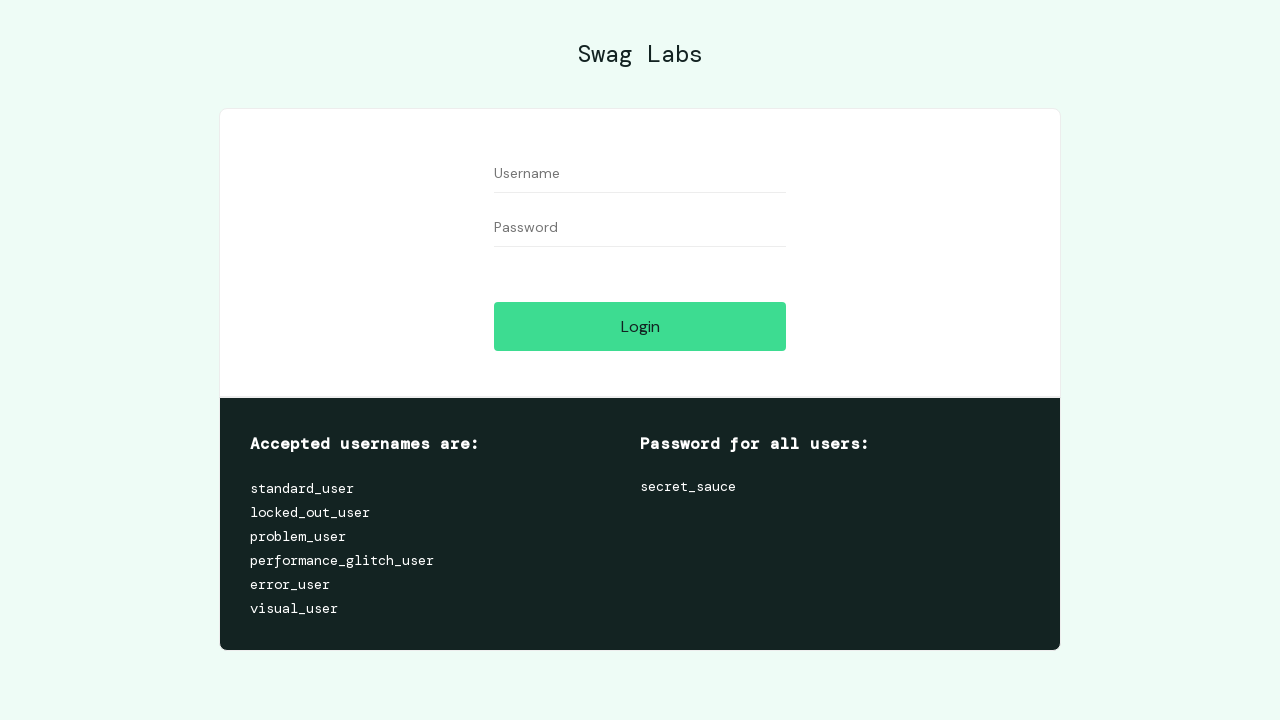

Login form loaded and username field is visible
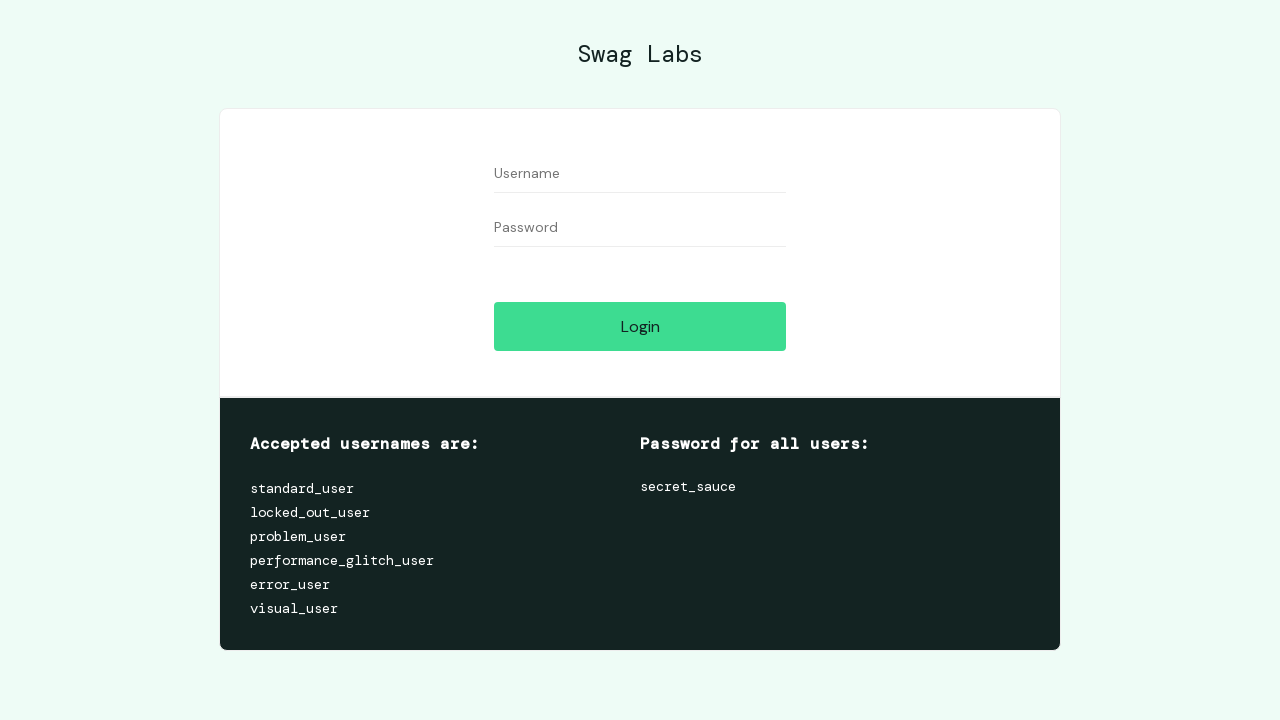

Filled username field with 'standard_user' on #user-name
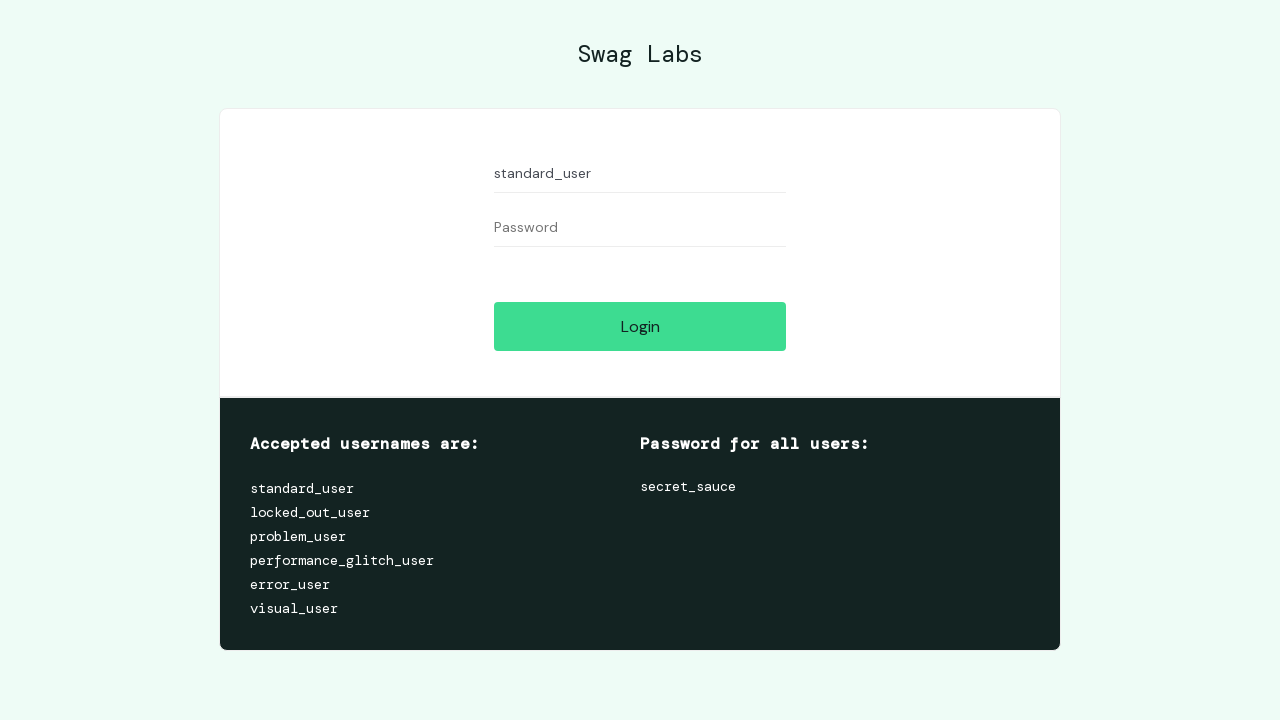

Left password field empty on input[name='password']
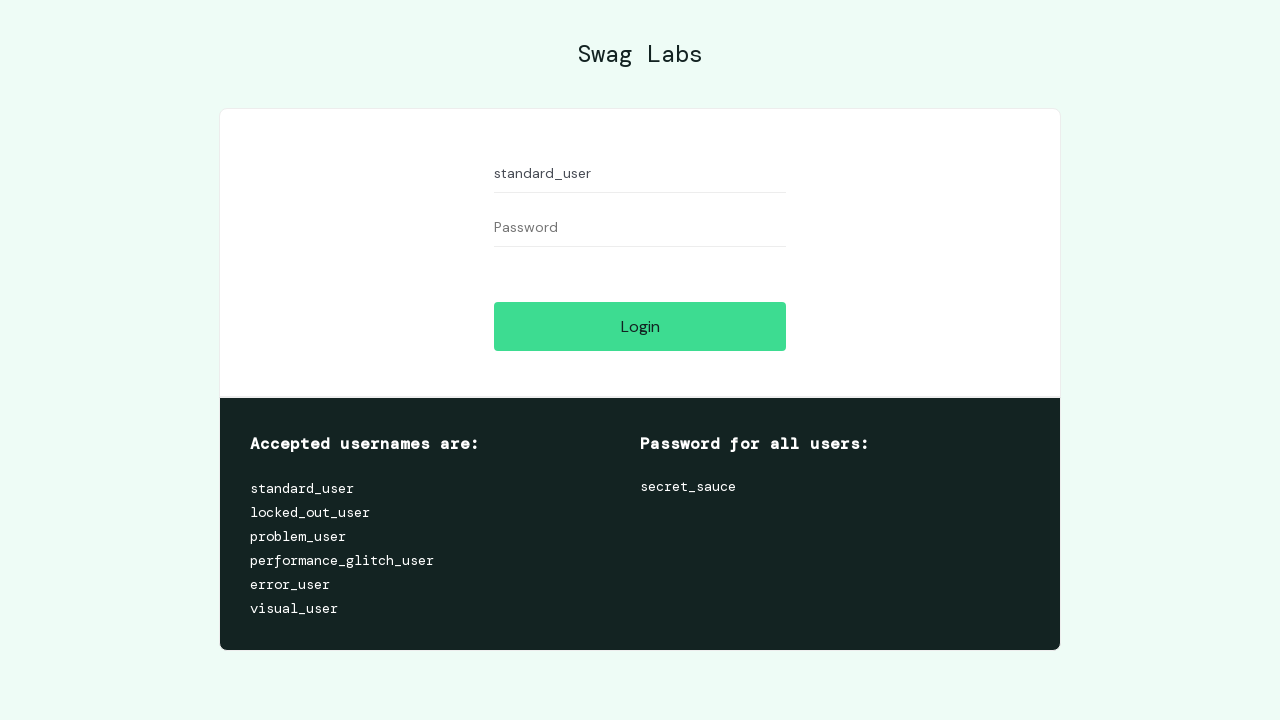

Clicked login button with empty password at (640, 326) on #login-button
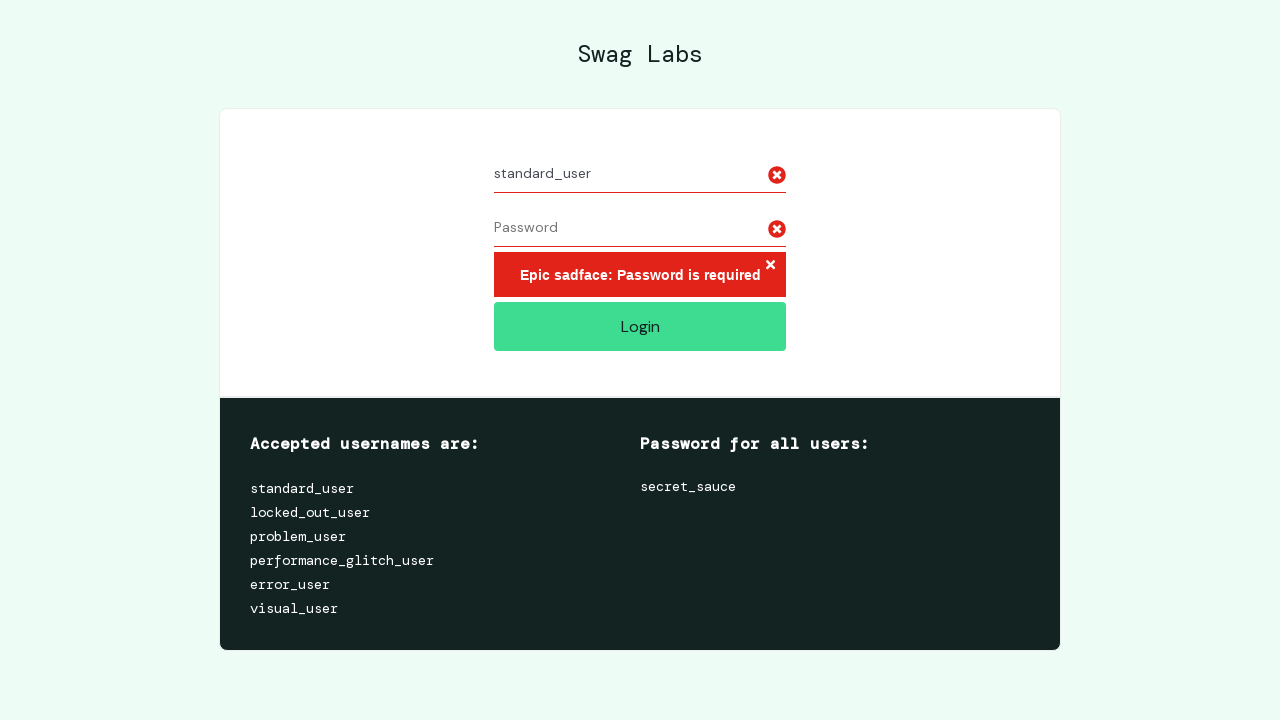

Password required error message appeared
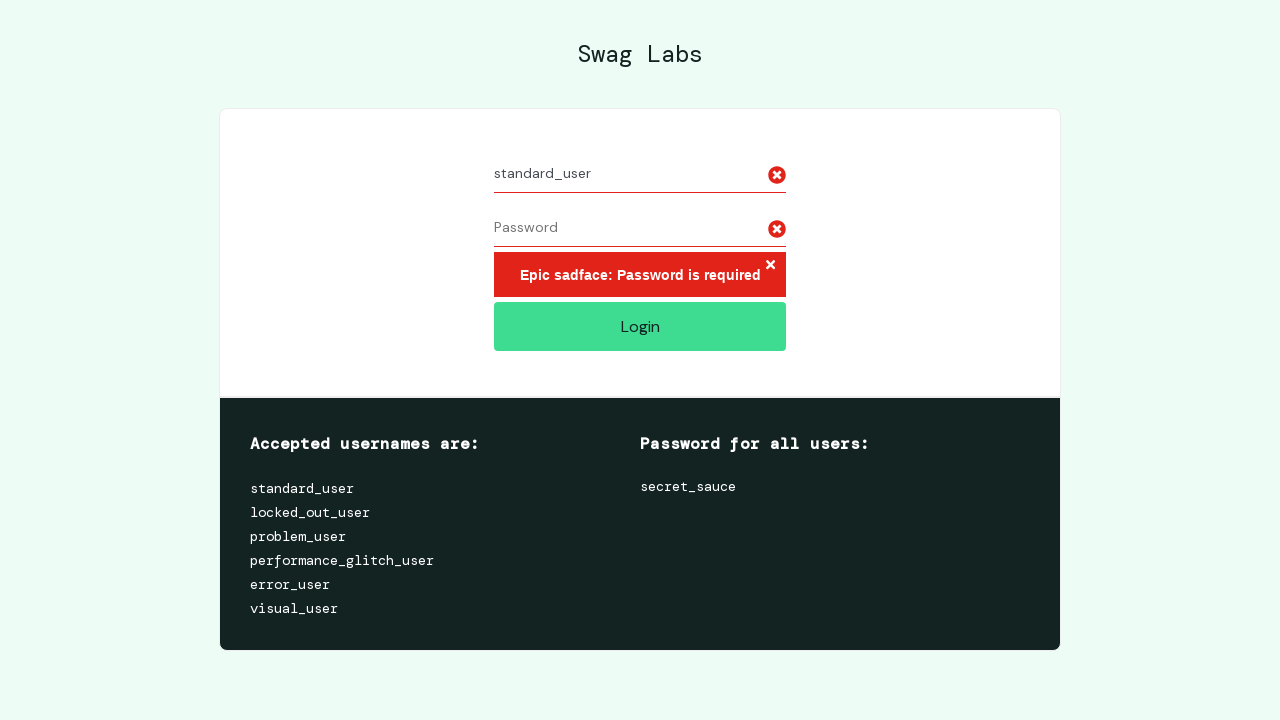

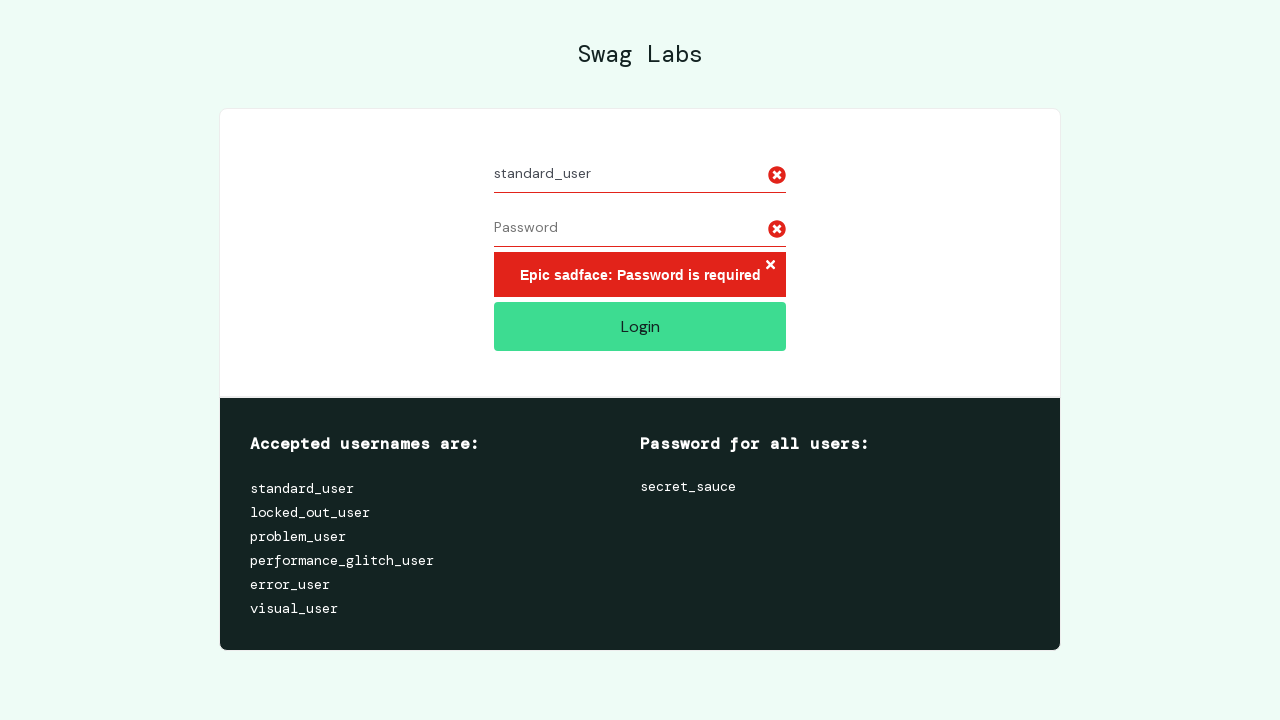